Tests dynamic loading page by clicking Start button and waiting for element visibility

Starting URL: https://the-internet.herokuapp.com/dynamic_loading/2

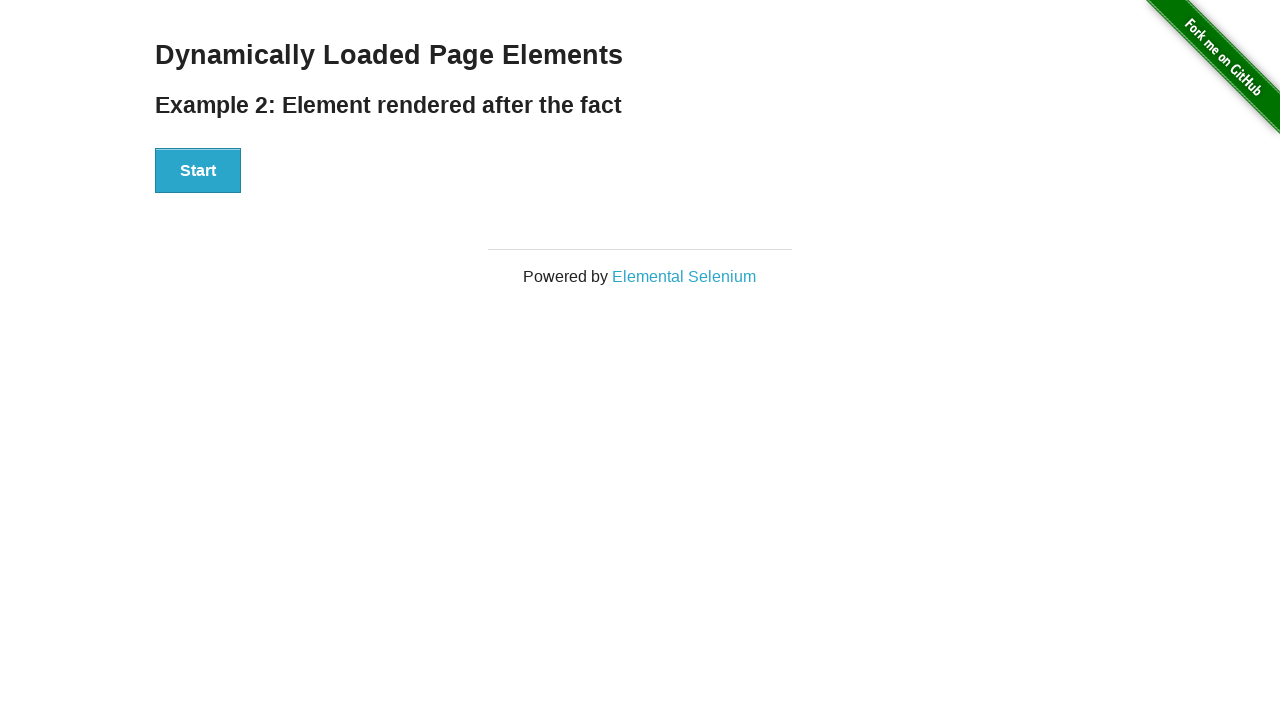

Clicked Start button to trigger dynamic loading at (198, 171) on xpath=//button[text()='Start']
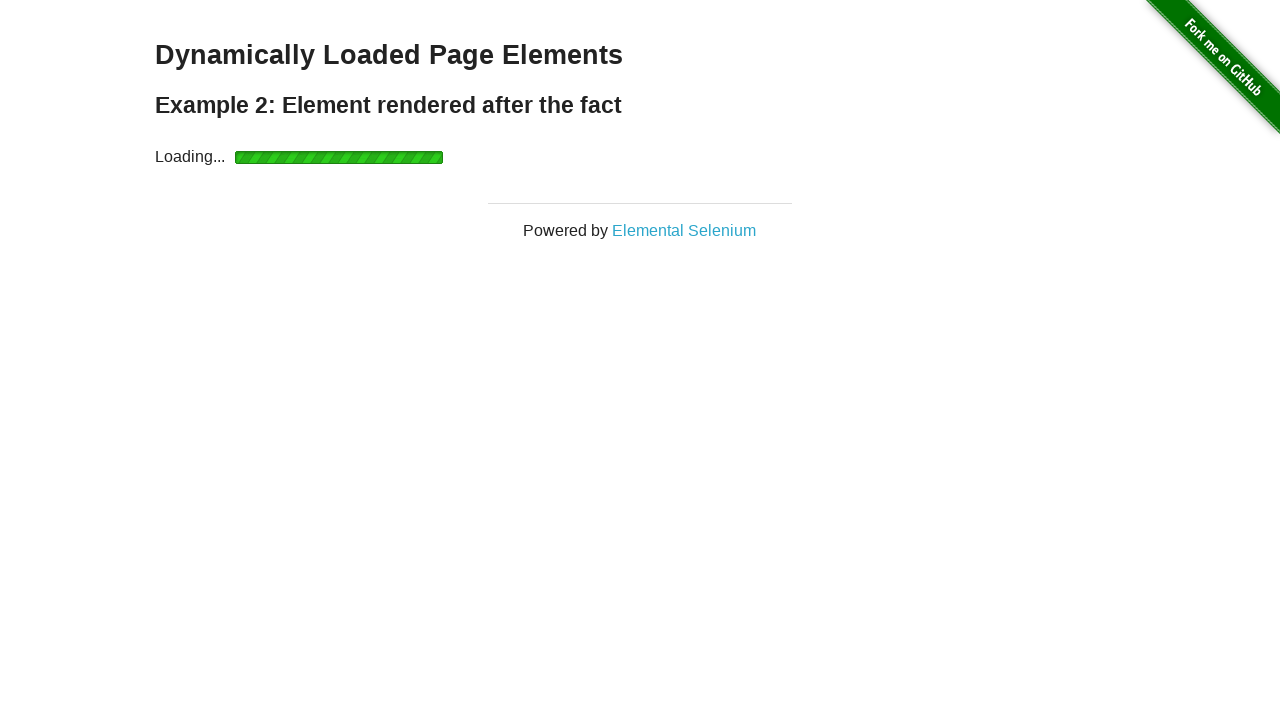

Waited for dynamically loaded element (#finish h4) to become visible
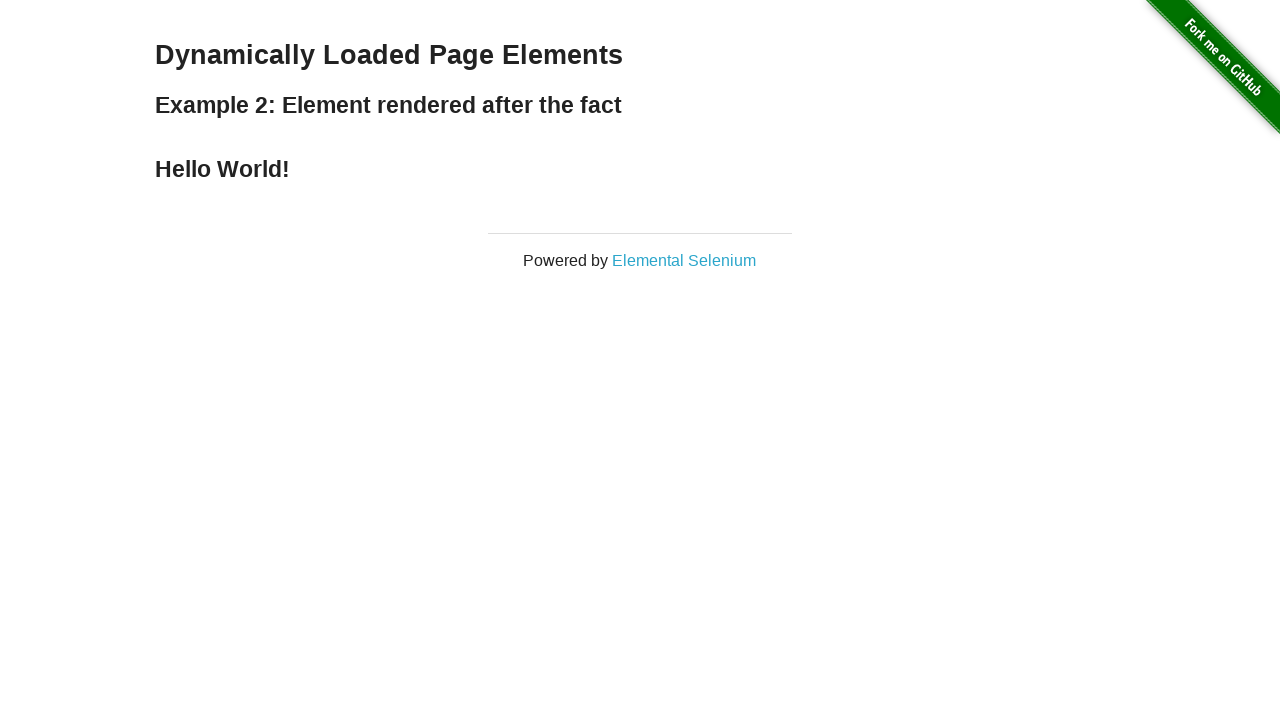

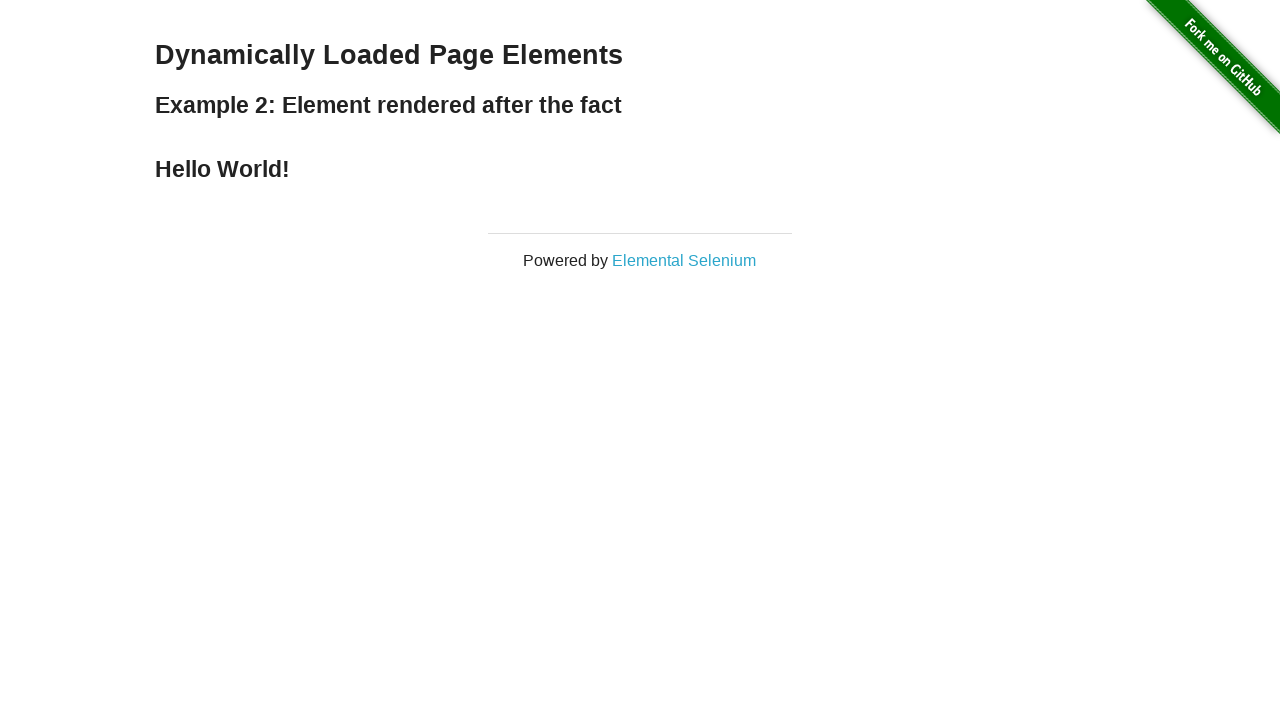